Tests radio button and checkbox interactions on Angular Material demo pages, selecting radio buttons and toggling checkboxes

Starting URL: https://material.angular.io/components/radio/examples

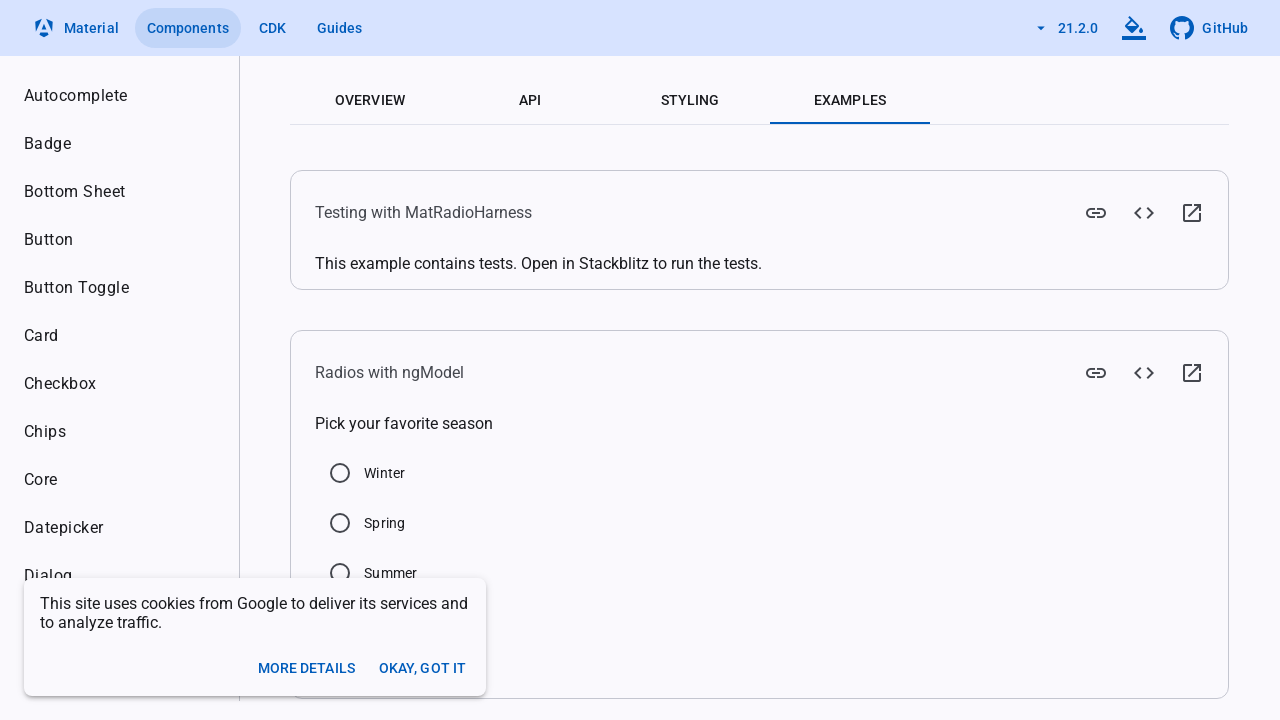

Clicked radio button (mat-radio-4-input) at (335, 549) on input#mat-radio-4-input
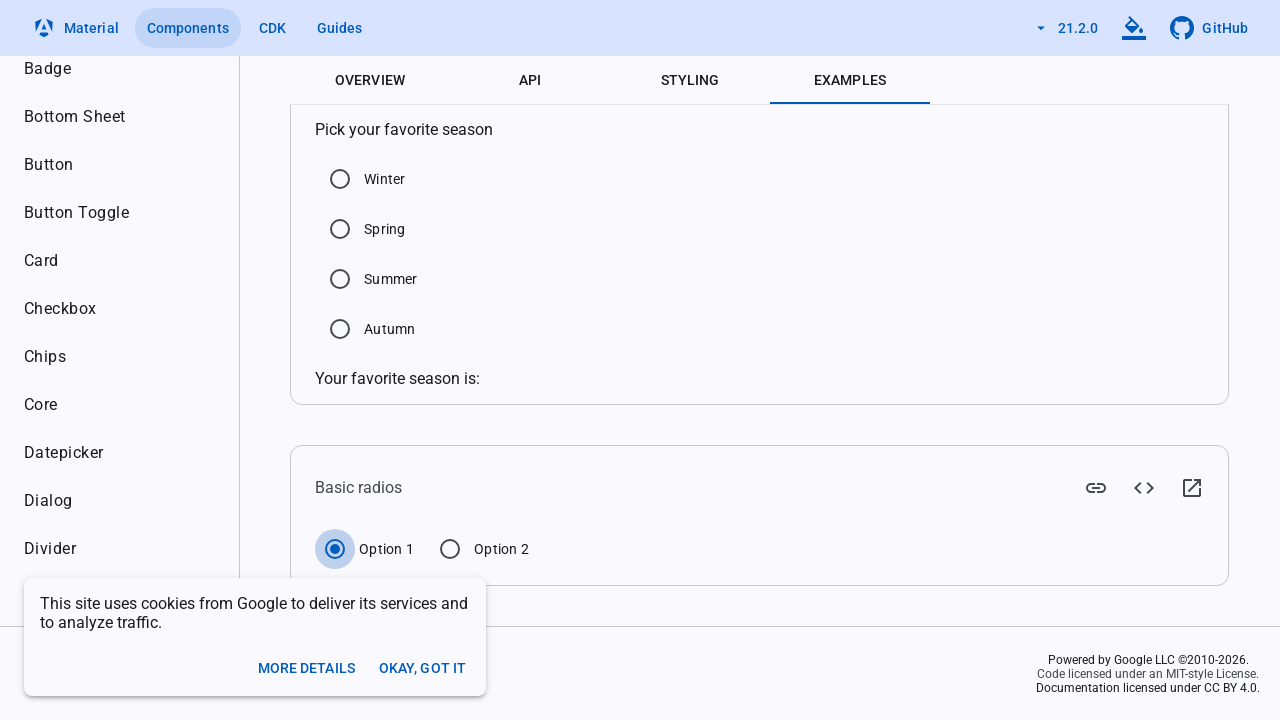

Verified radio button is checked
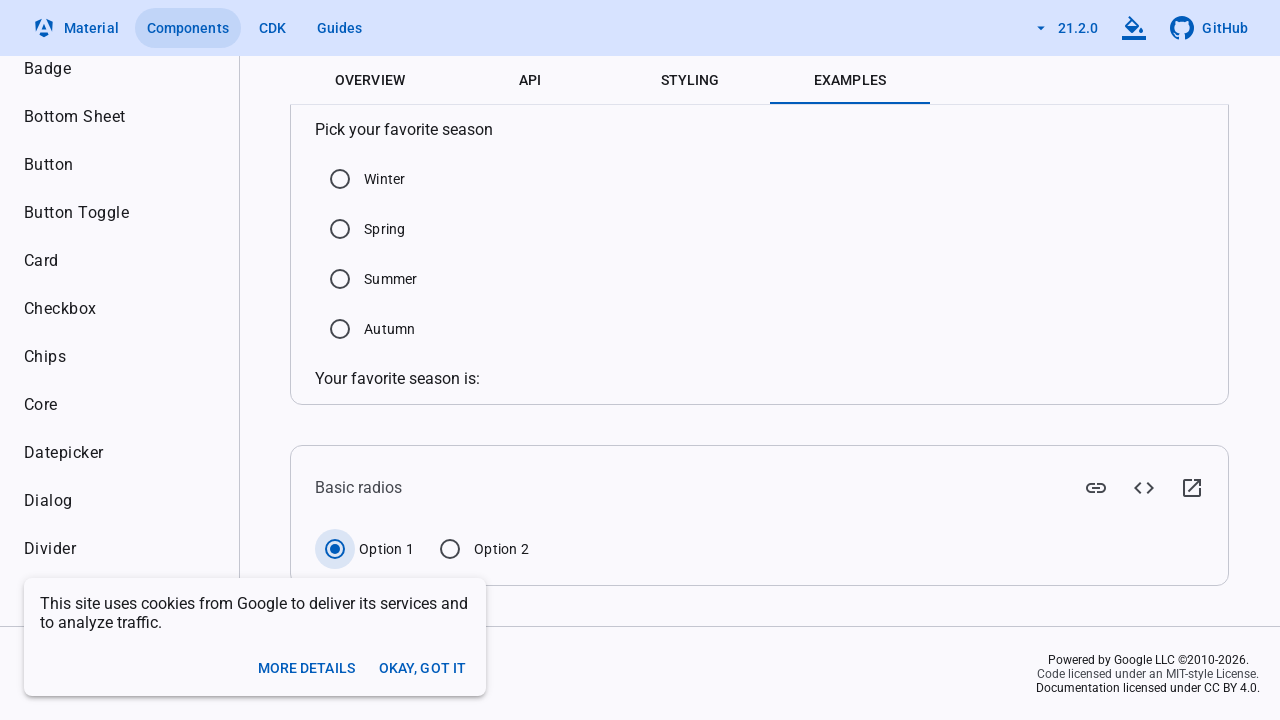

Navigated to checkbox examples page
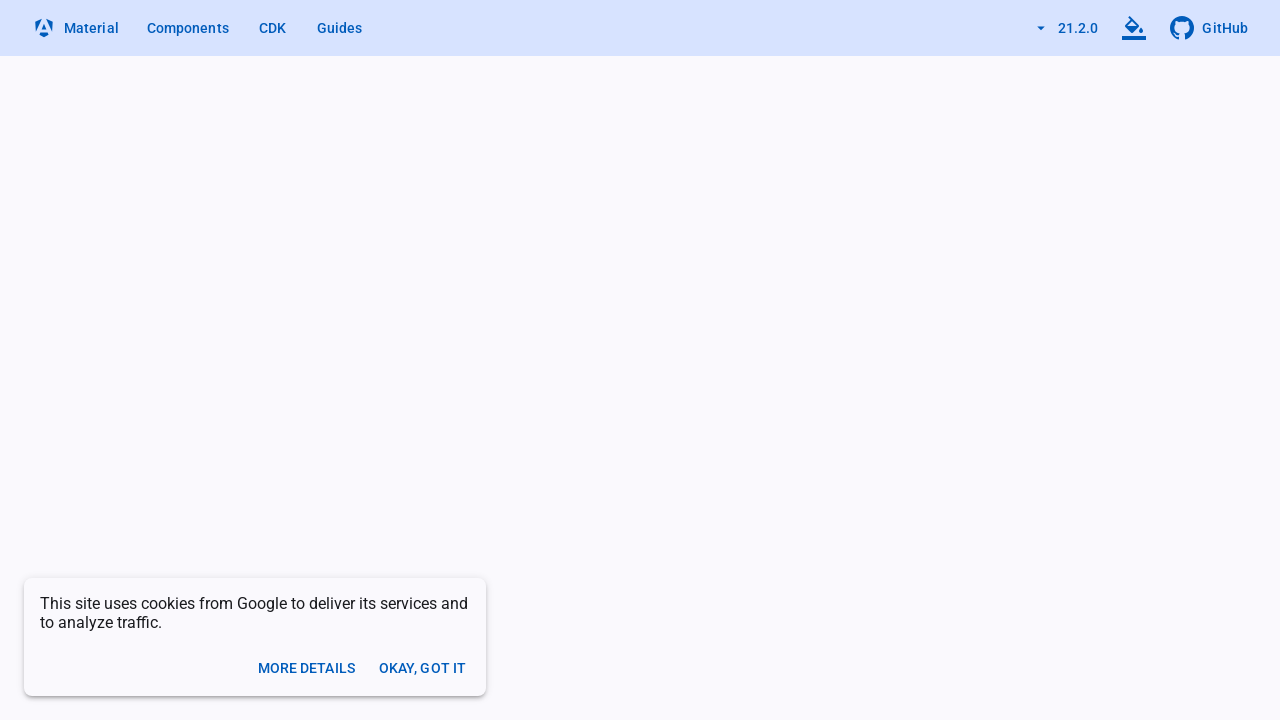

Clicked first checkbox (mat-mdc-checkbox-1-input) at (480, 348) on input#mat-mdc-checkbox-1-input
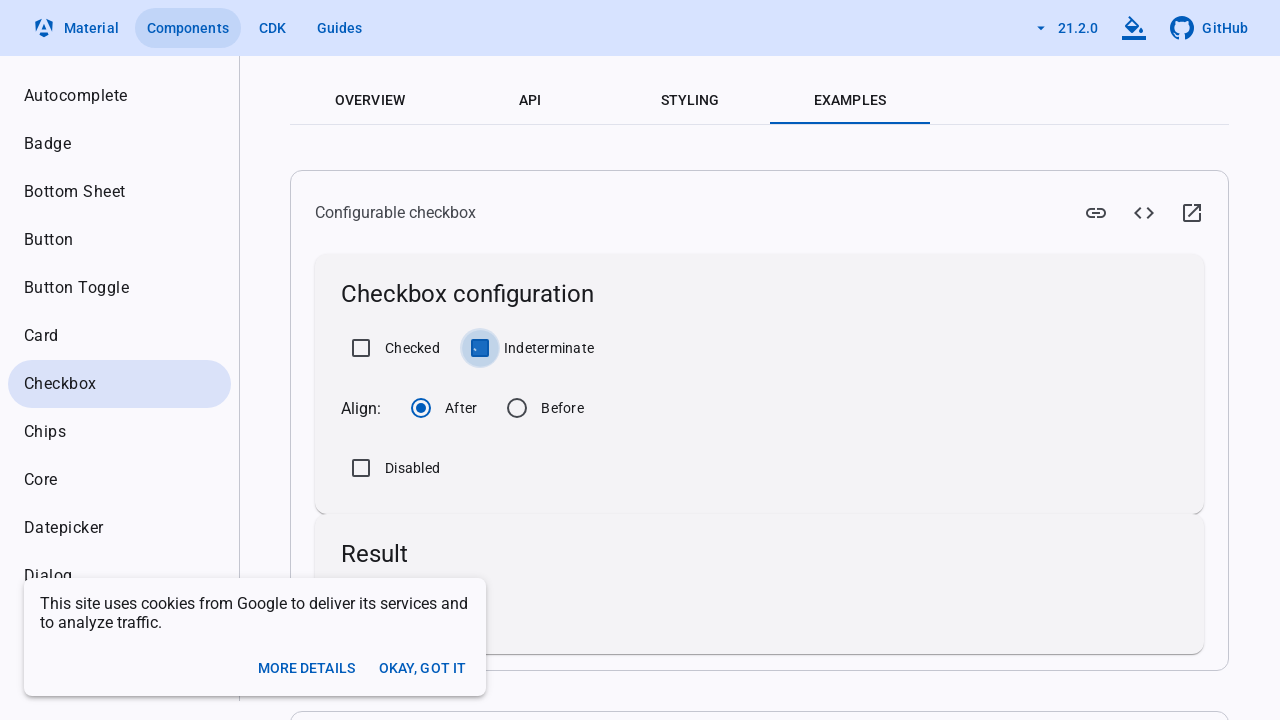

Clicked second checkbox (mat-mdc-checkbox-2-input) at (361, 468) on input#mat-mdc-checkbox-2-input
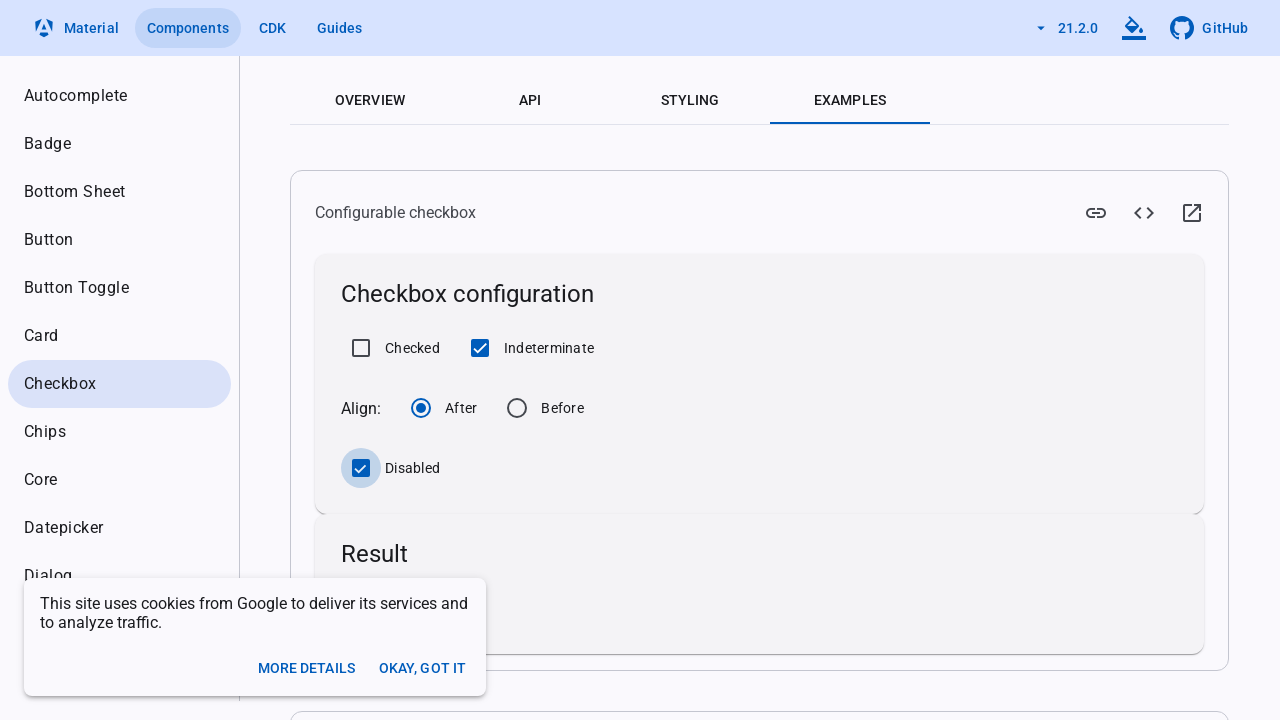

Both checkboxes were checked; clicked first checkbox to deselect at (480, 348) on input#mat-mdc-checkbox-1-input
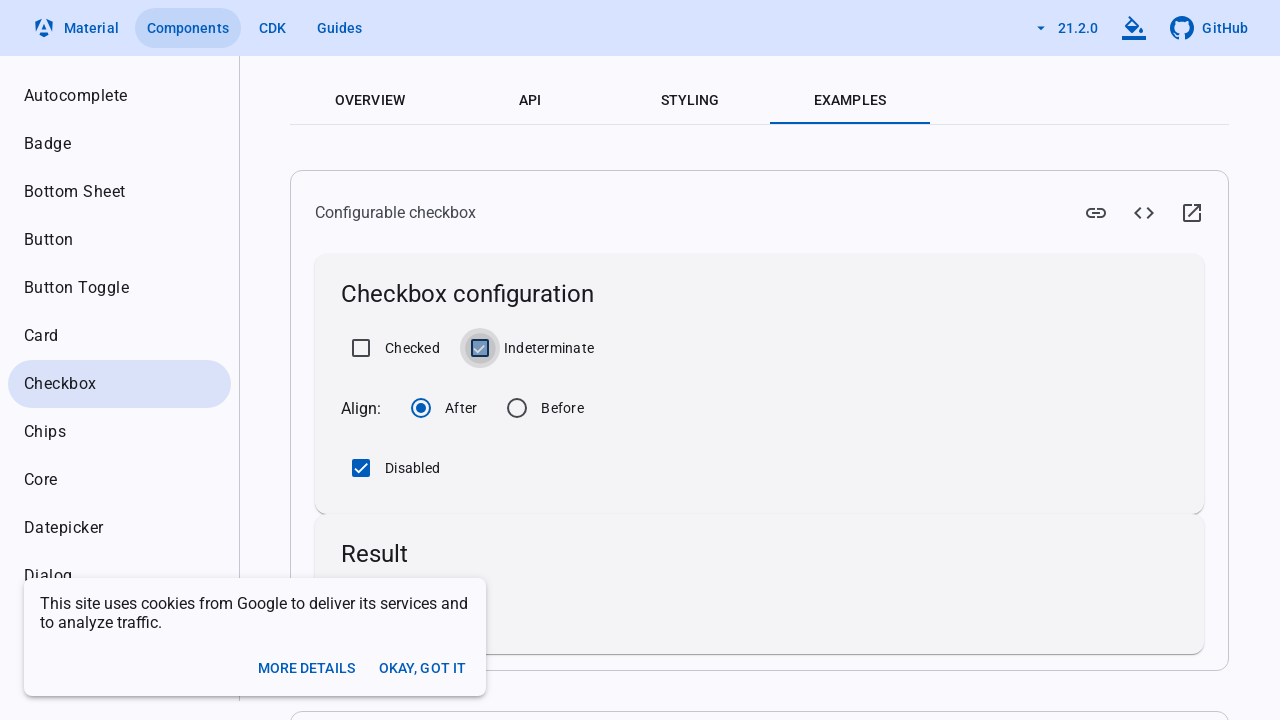

Clicked second checkbox to deselect at (361, 468) on input#mat-mdc-checkbox-2-input
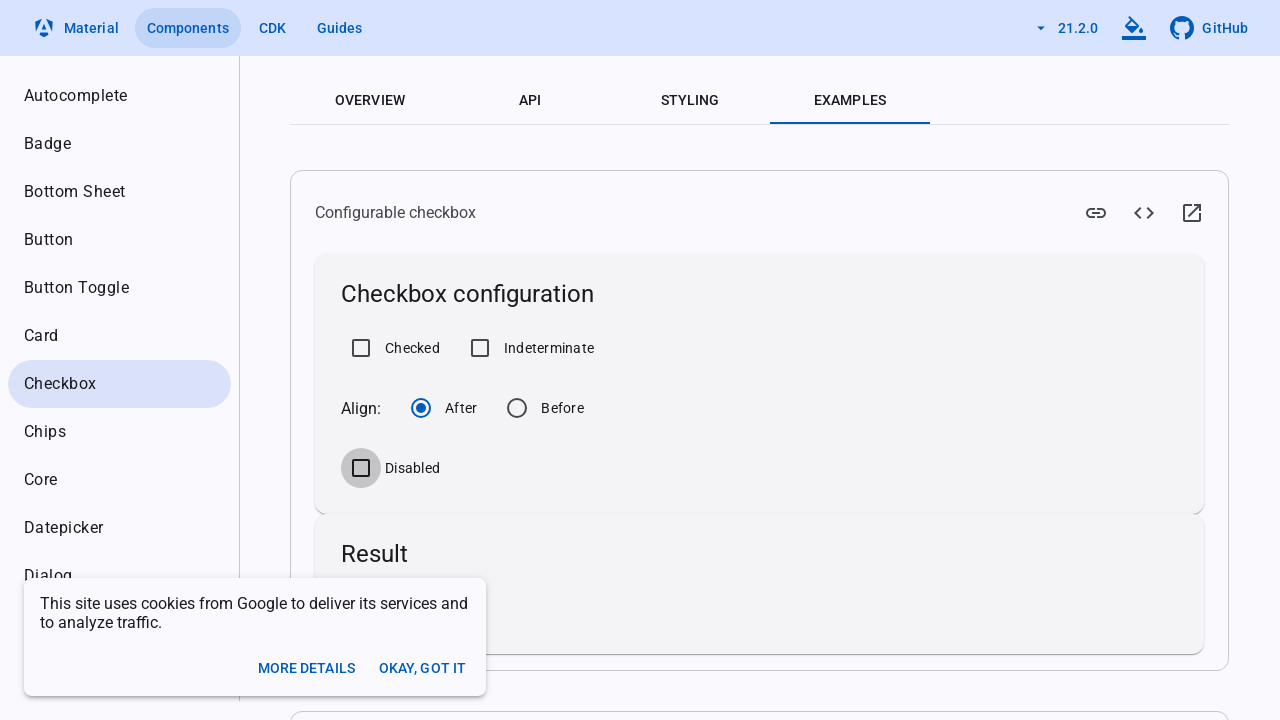

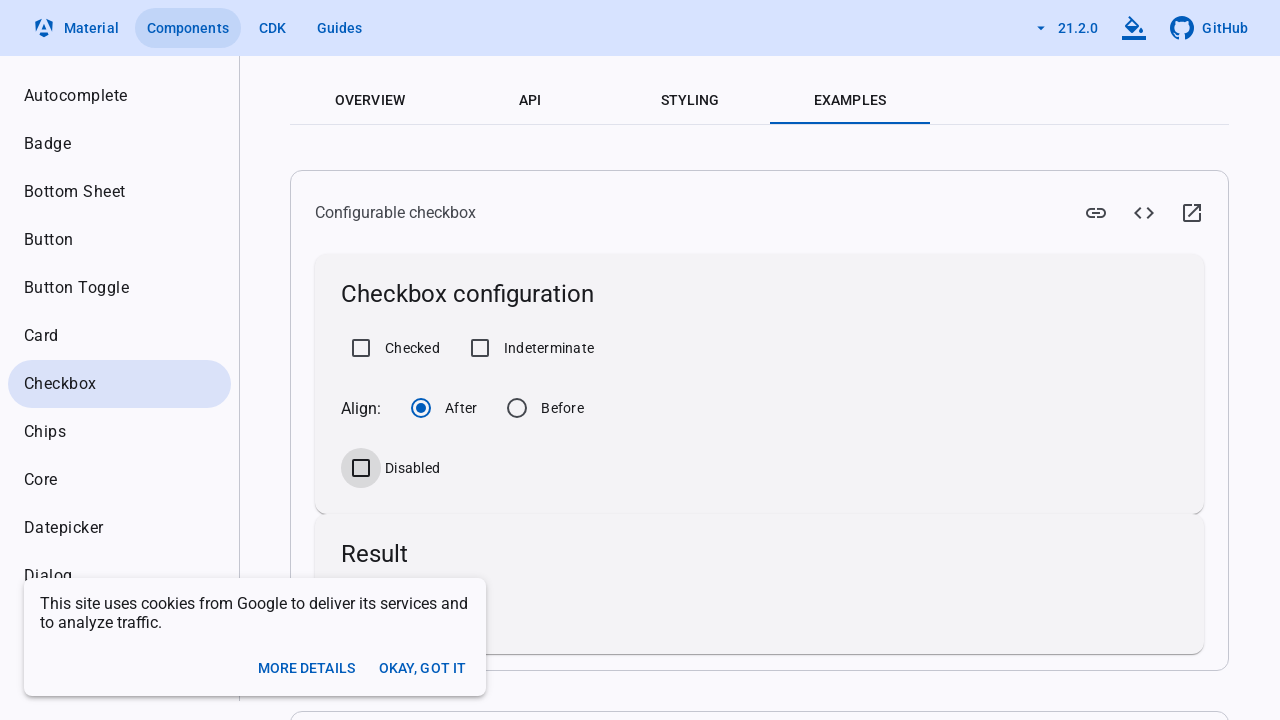